Tests drag and drop functionality by dragging an element from one position to another

Starting URL: http://sahitest.com/demo/dragDropMooTools.htm

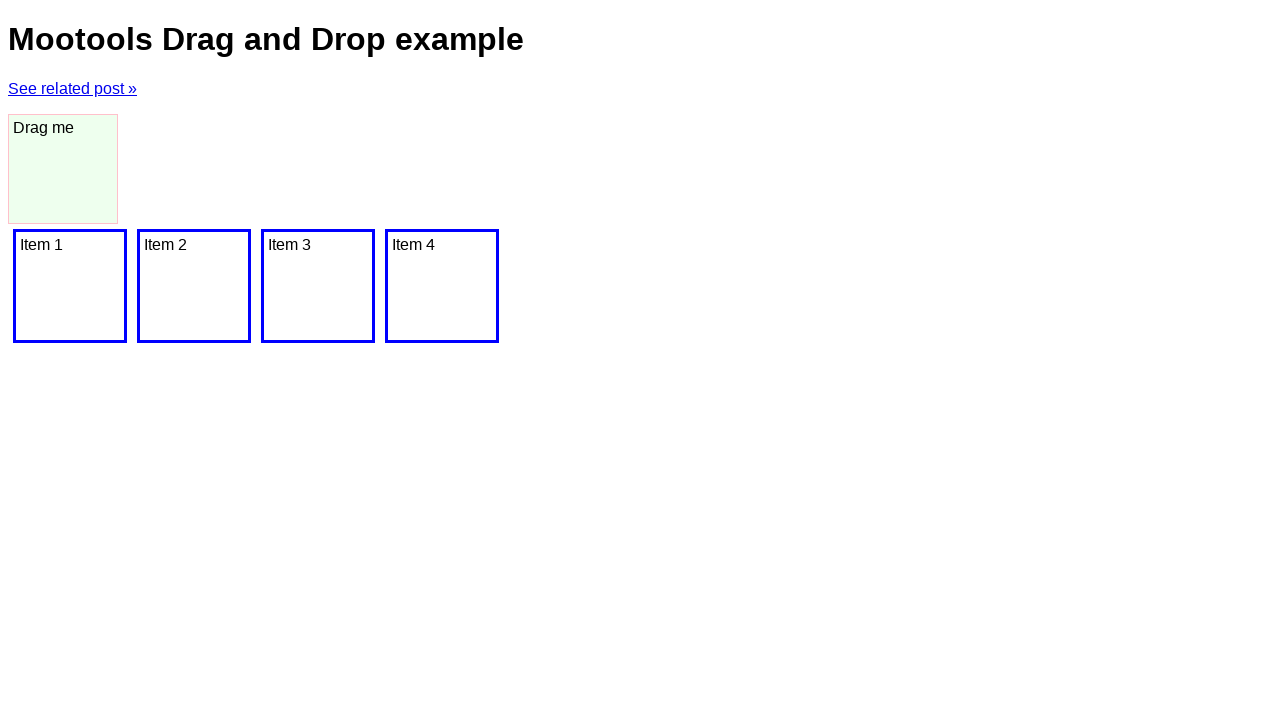

Located the draggable element with id 'dragger'
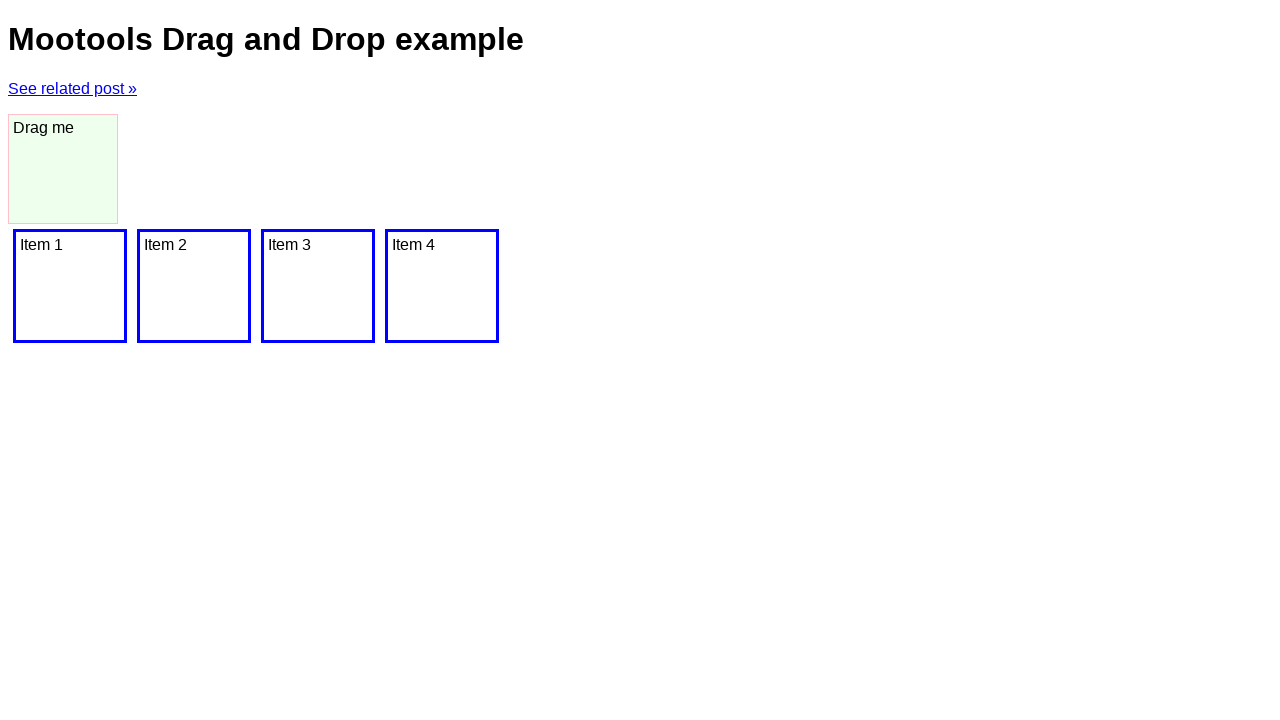

Located the drop target element
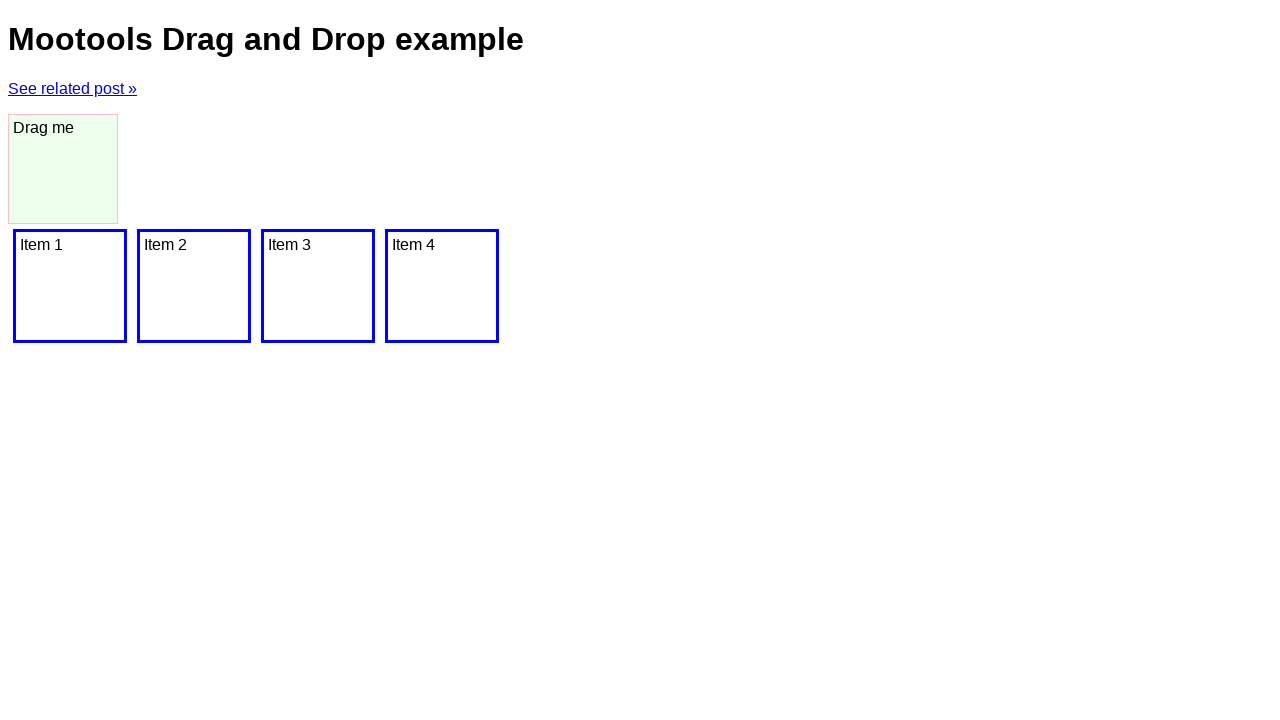

Dragged element from initial position to drop target at (70, 286)
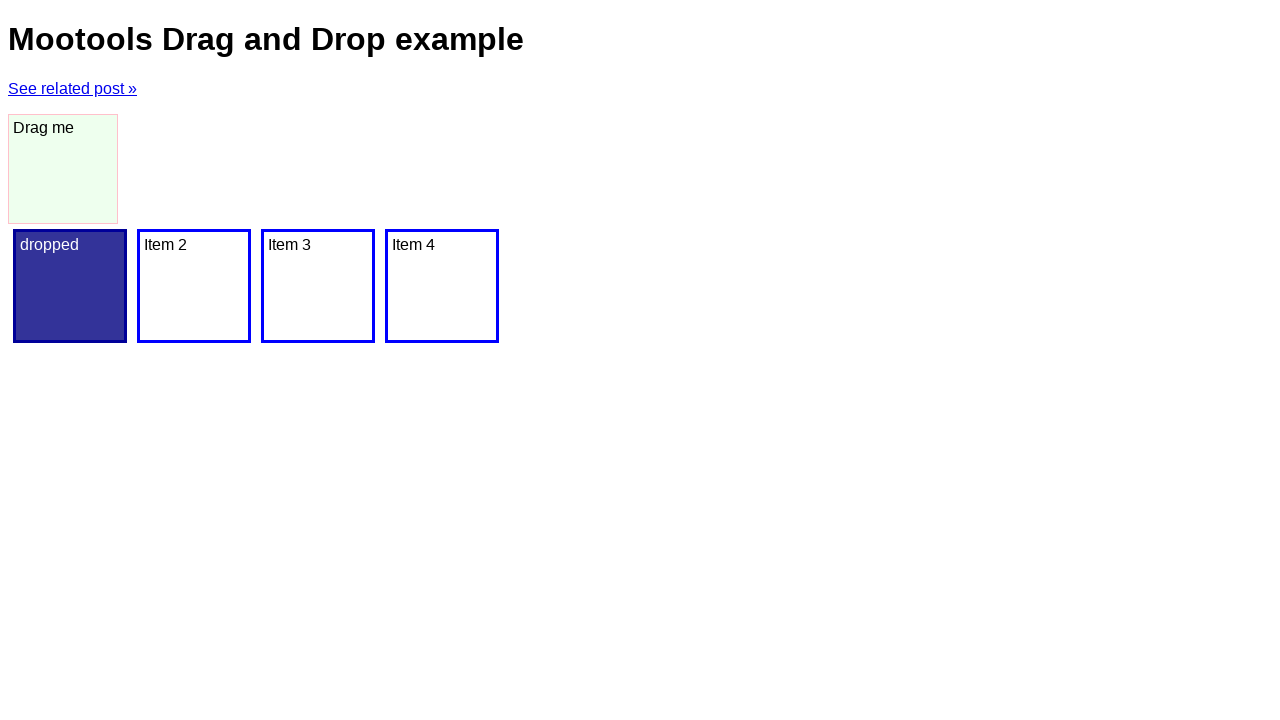

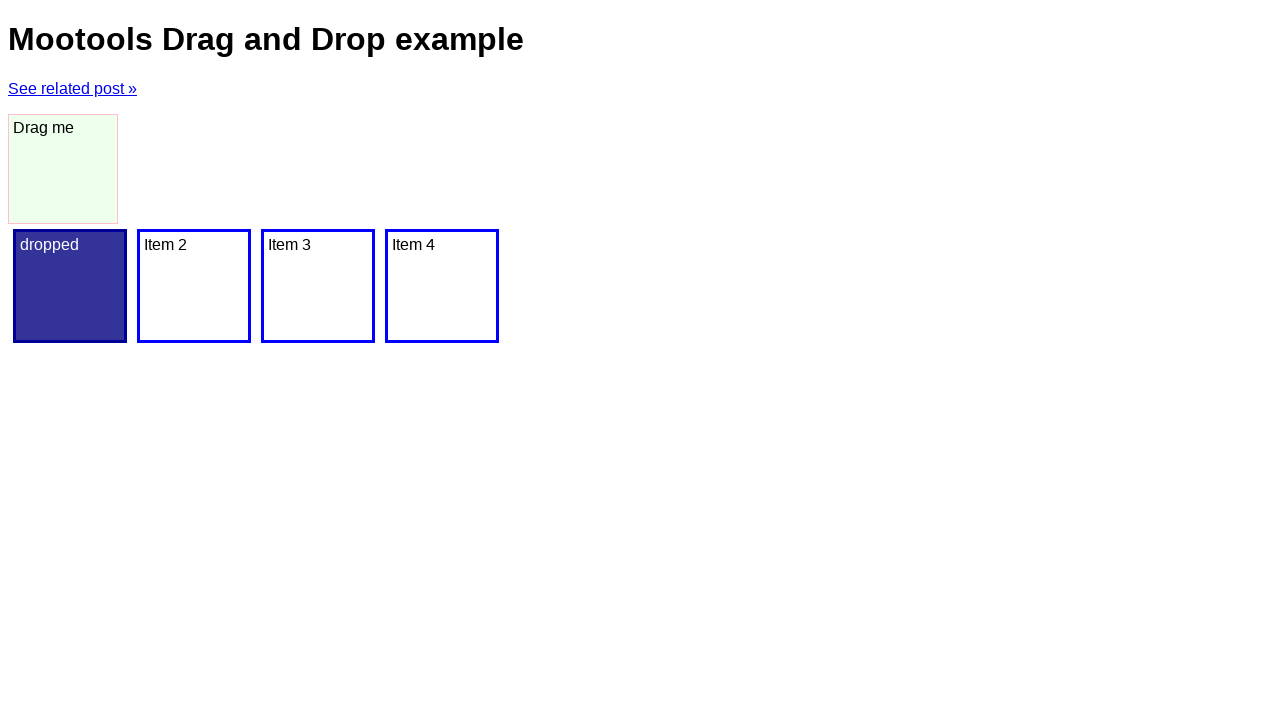